Tests that data persists after page reload by creating todos, completing one, and reloading

Starting URL: https://demo.playwright.dev/todomvc

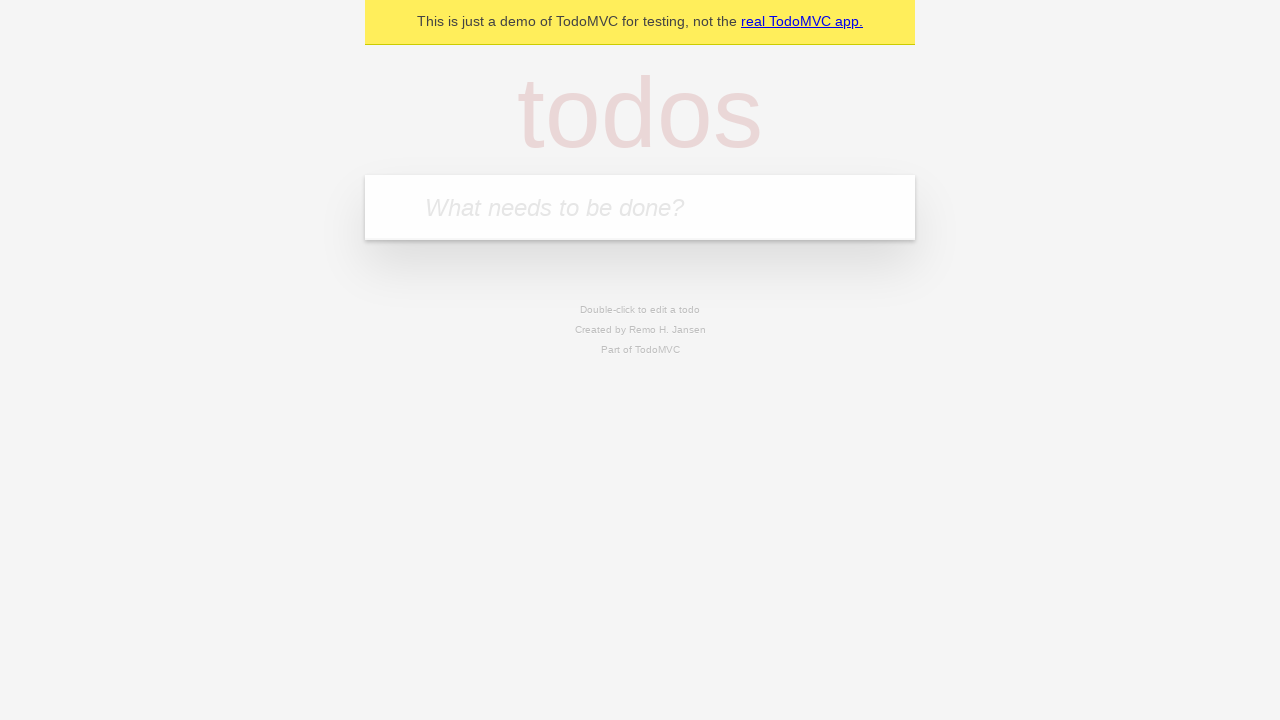

Filled todo input with 'buy some cheese' on internal:attr=[placeholder="What needs to be done?"i]
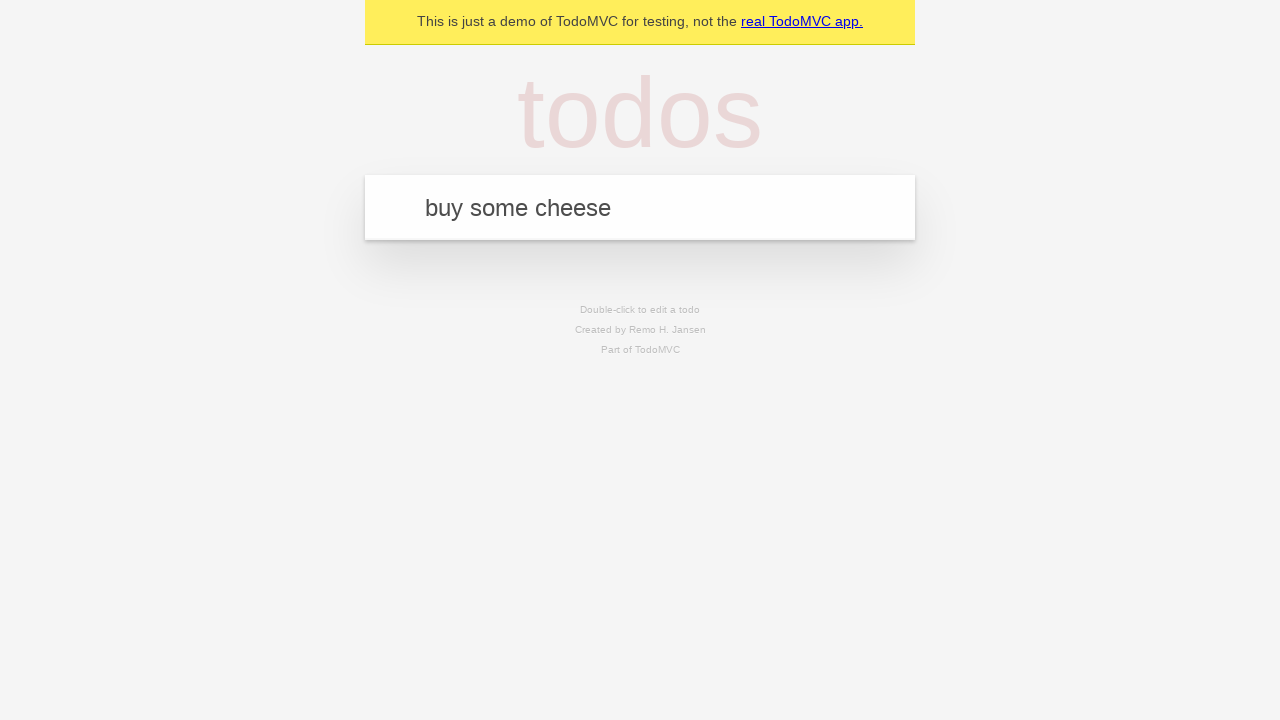

Pressed Enter to create todo 'buy some cheese' on internal:attr=[placeholder="What needs to be done?"i]
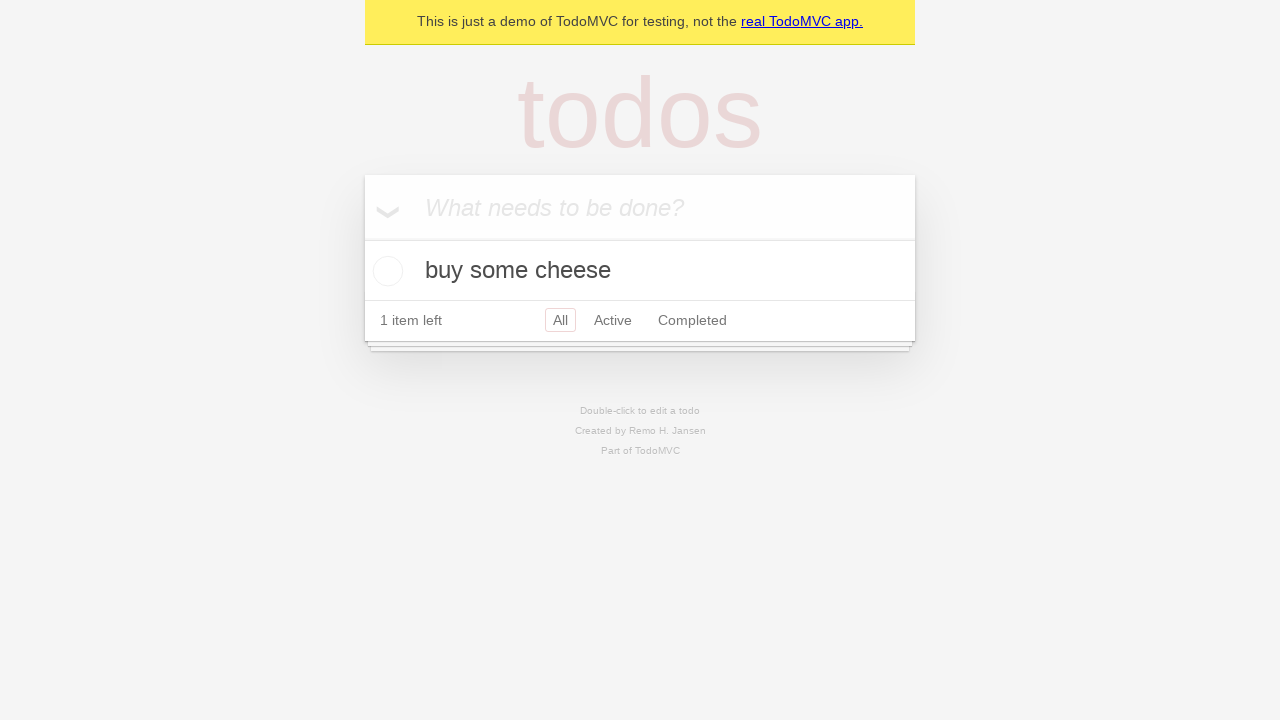

Filled todo input with 'feed the cat' on internal:attr=[placeholder="What needs to be done?"i]
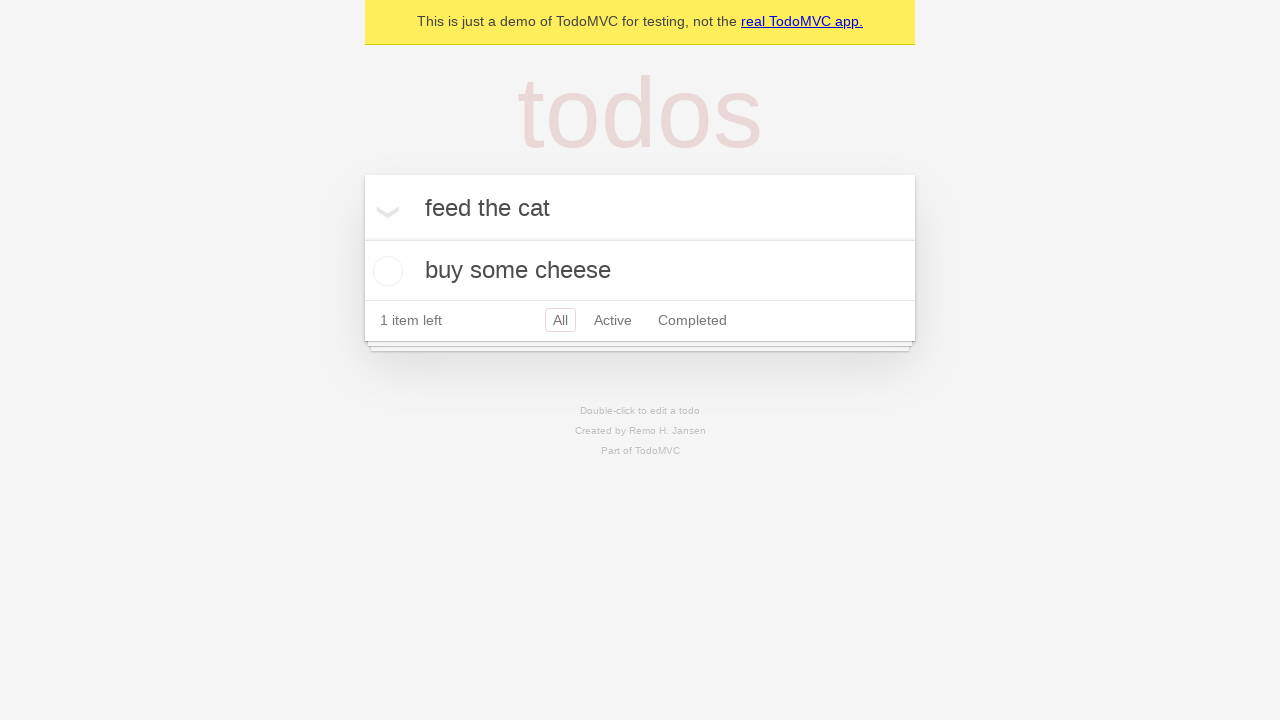

Pressed Enter to create todo 'feed the cat' on internal:attr=[placeholder="What needs to be done?"i]
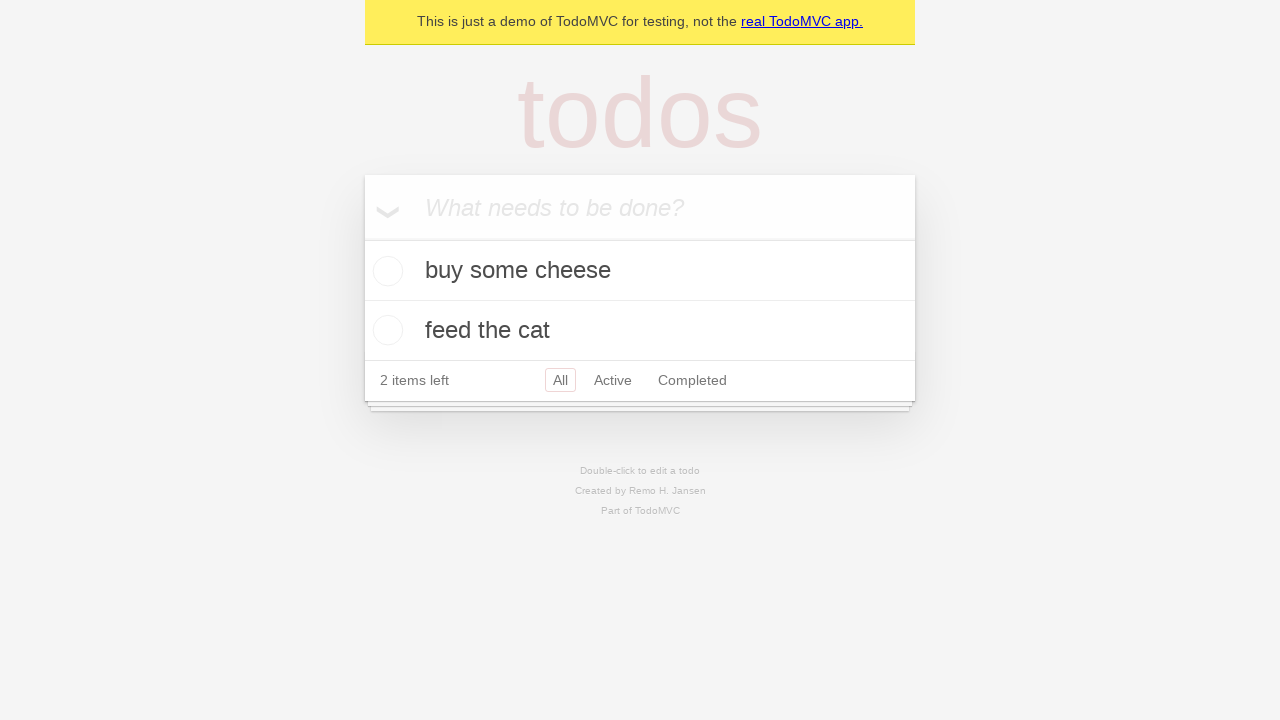

Located all todo items on page
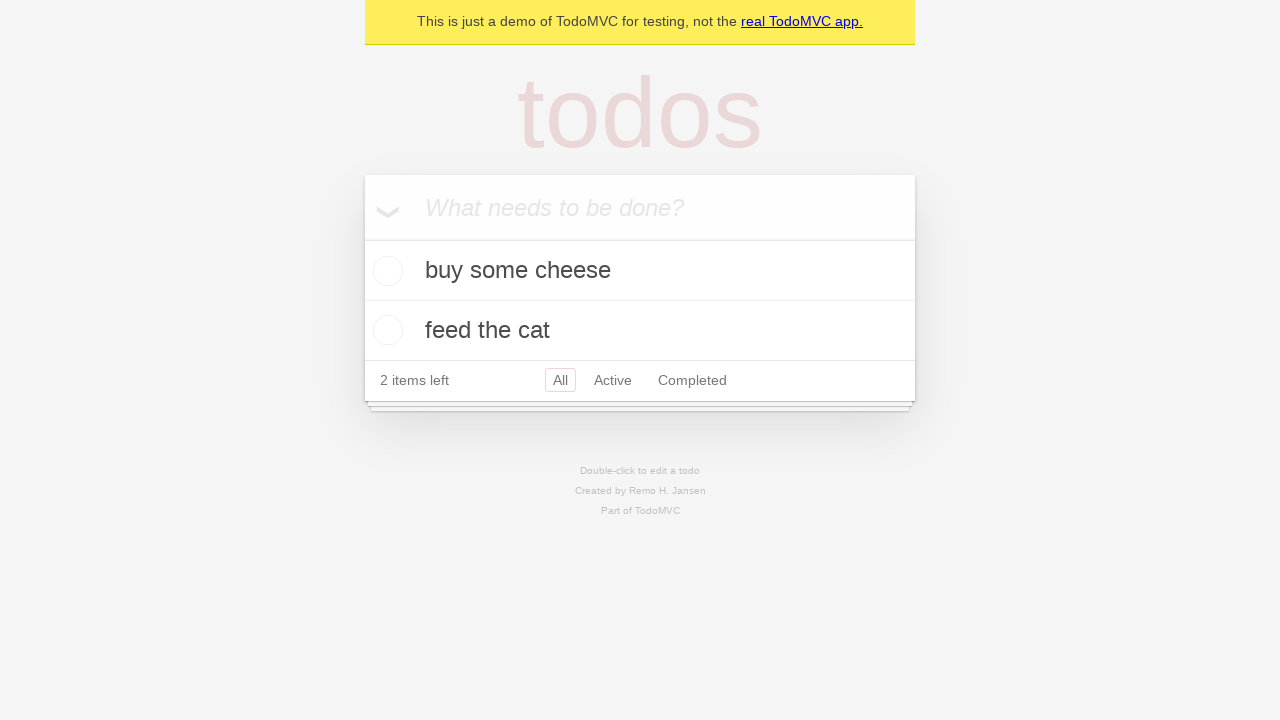

Located checkbox for first todo item
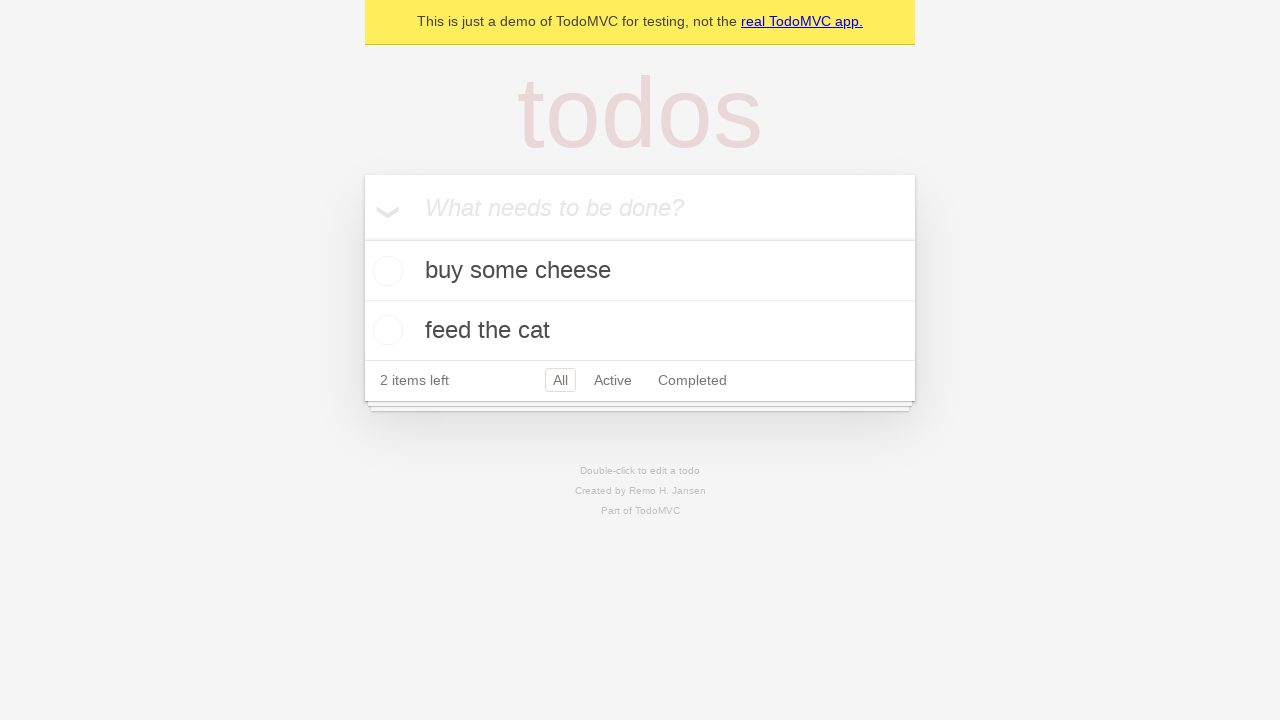

Checked the first todo item at (385, 271) on internal:testid=[data-testid="todo-item"s] >> nth=0 >> internal:role=checkbox
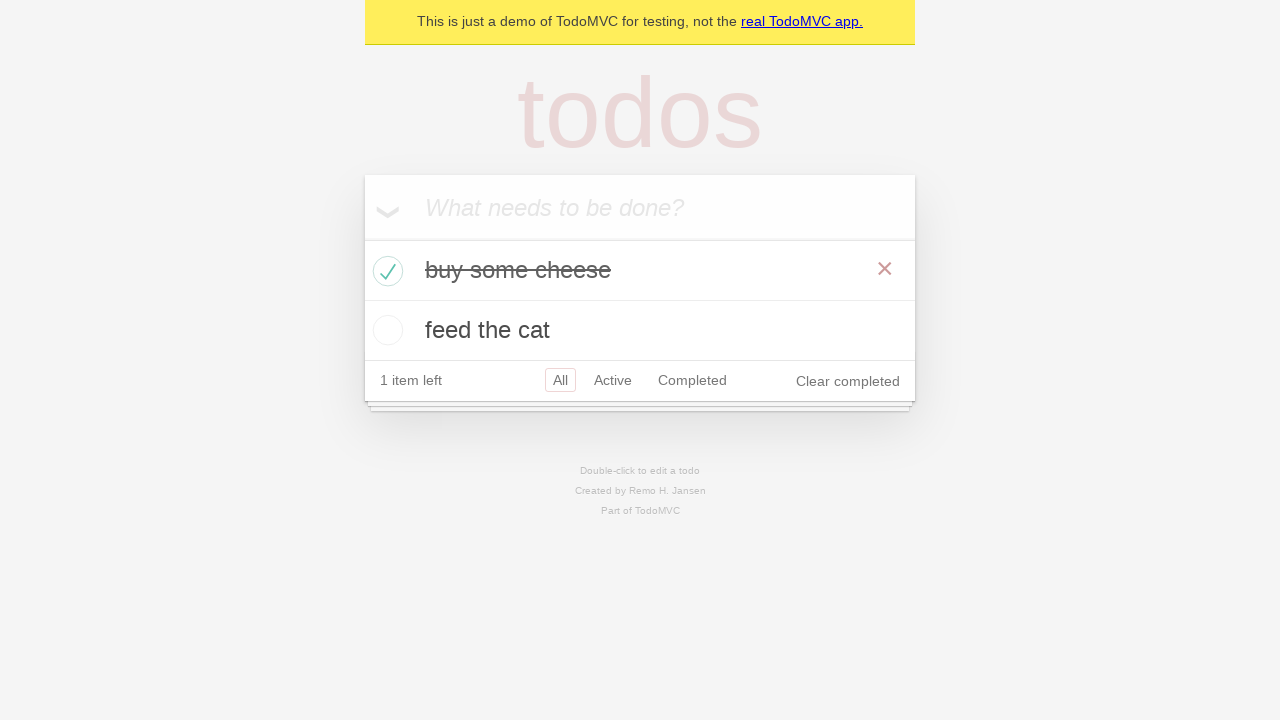

Reloaded the page
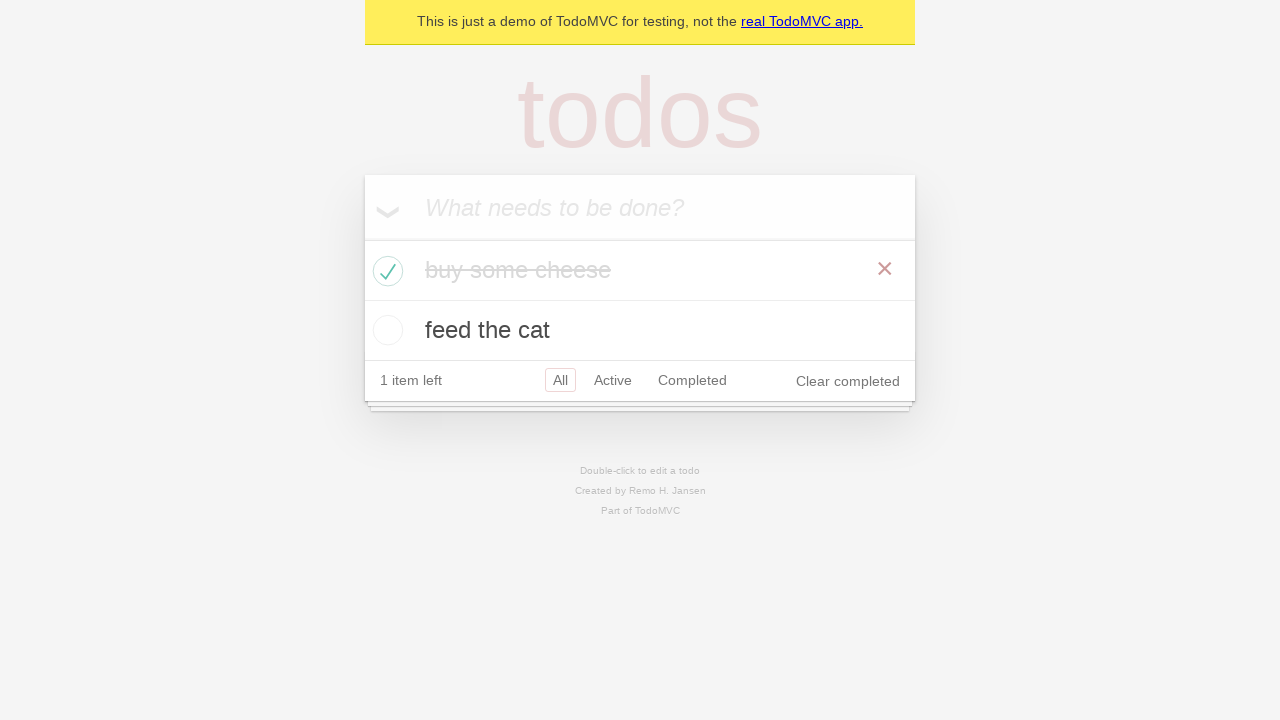

Verified todo items persisted after page reload
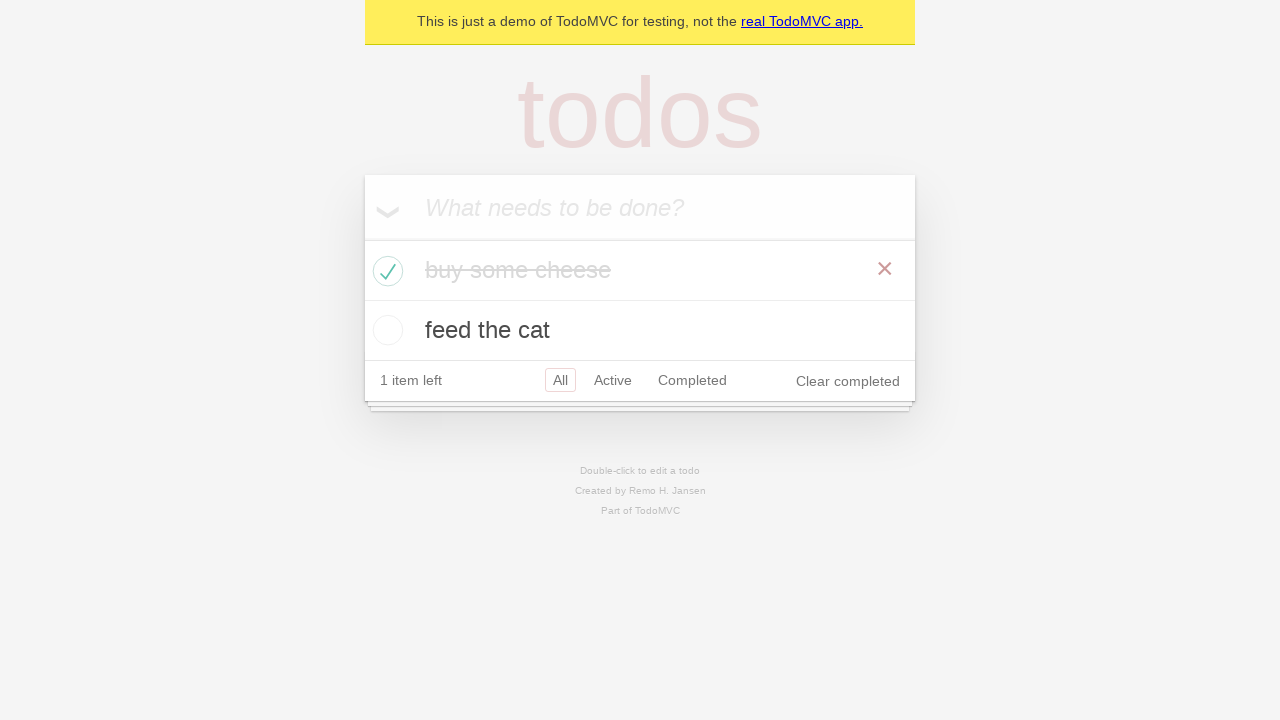

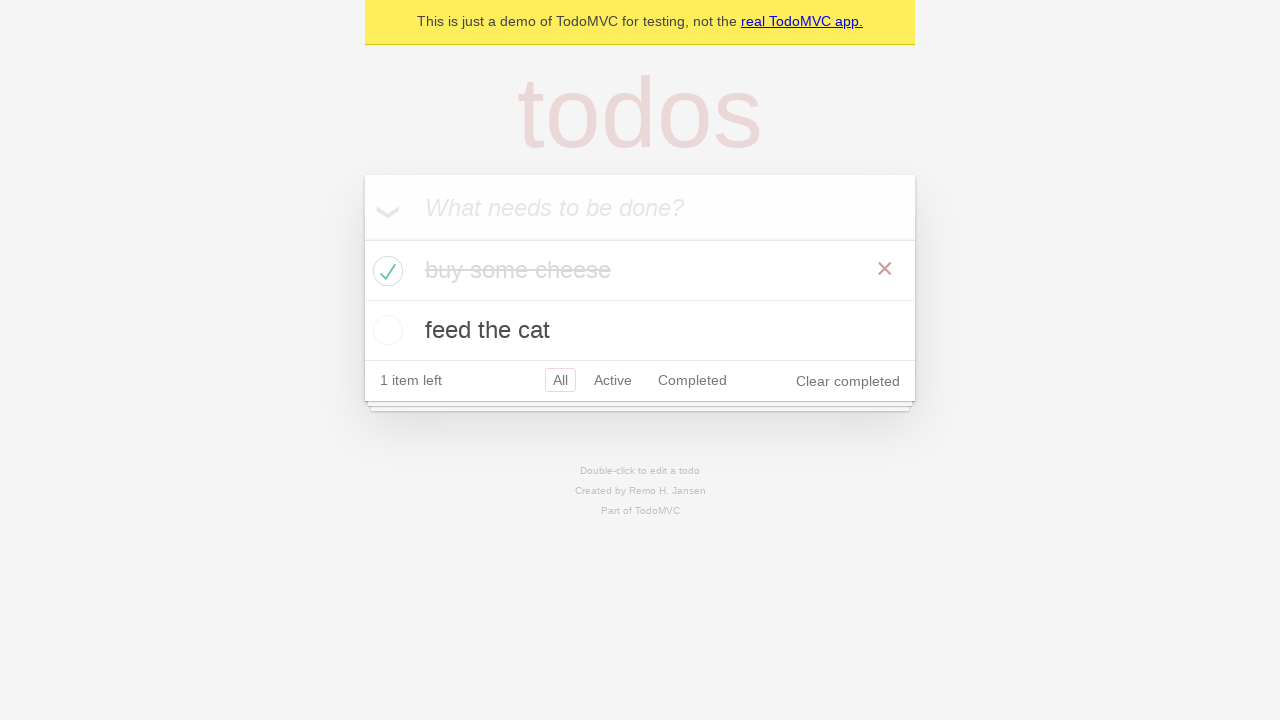